Tests keyboard actions on a form page including selecting all text, deleting, typing characters, cut/paste operations, and page navigation keys

Starting URL: https://testpages.eviltester.com/styled/basic-html-form-test.html

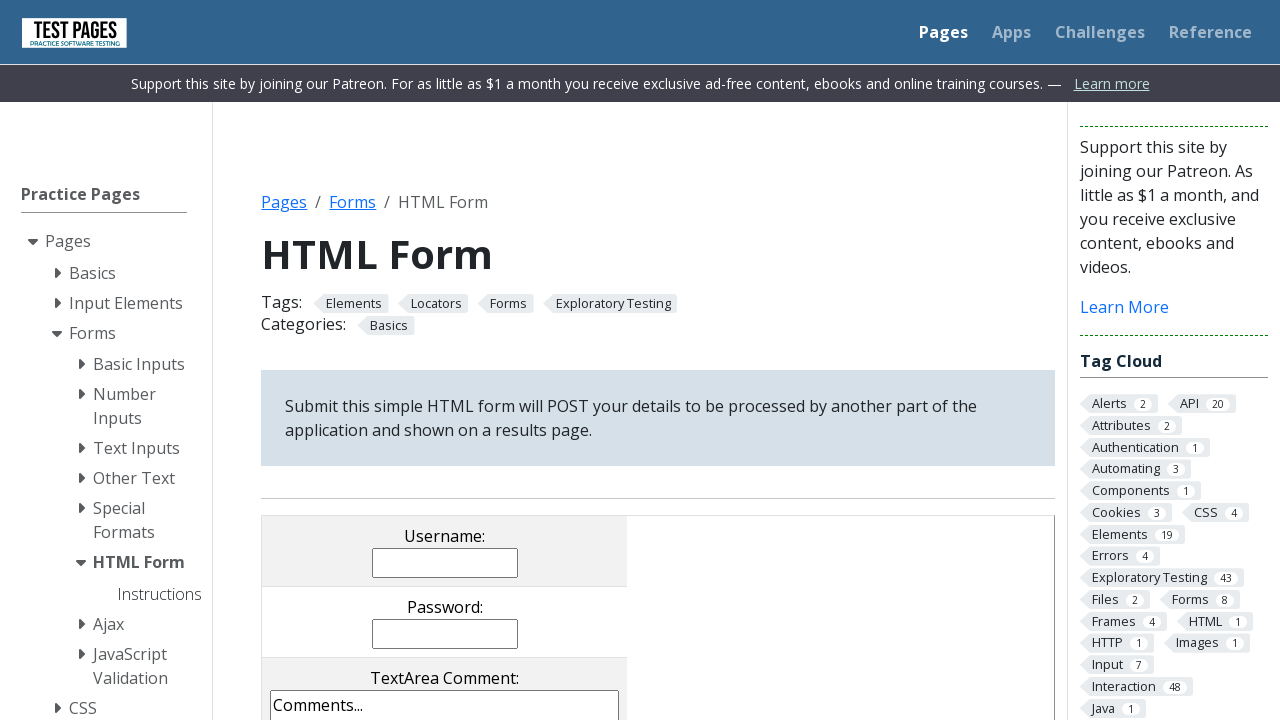

Located comments textarea element
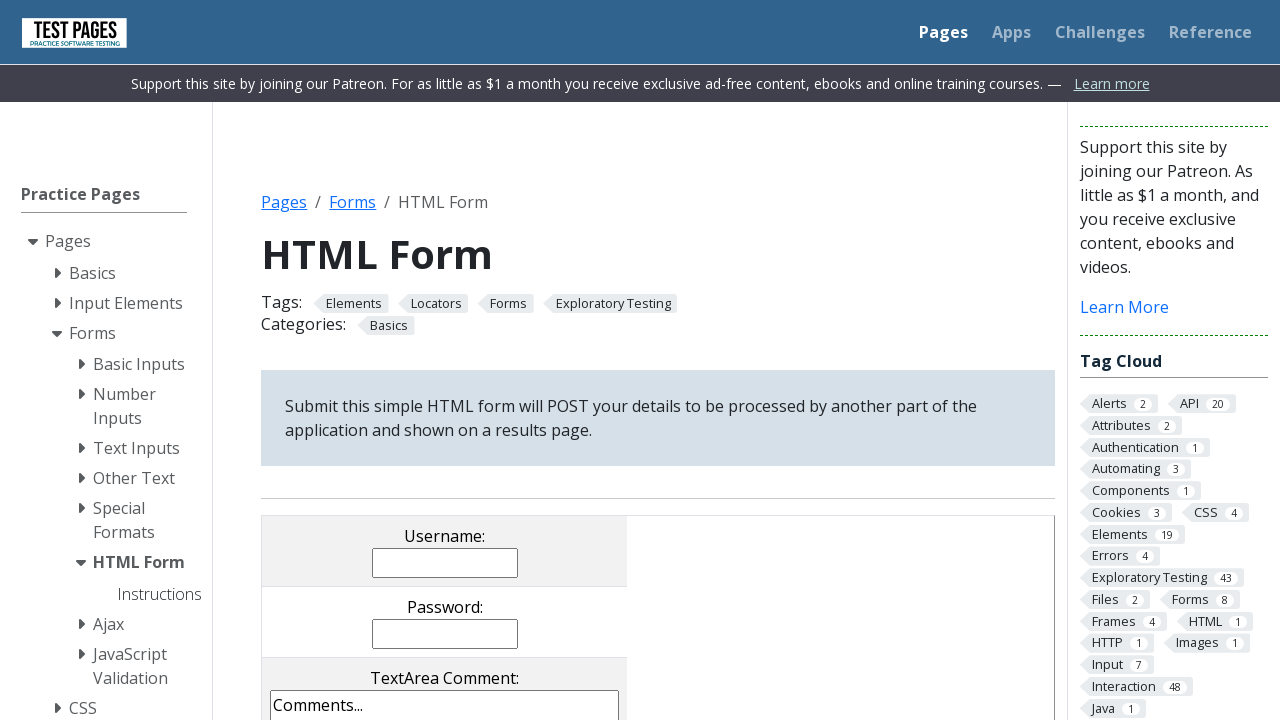

Selected all text in comments area using Meta+A on [name='comments']
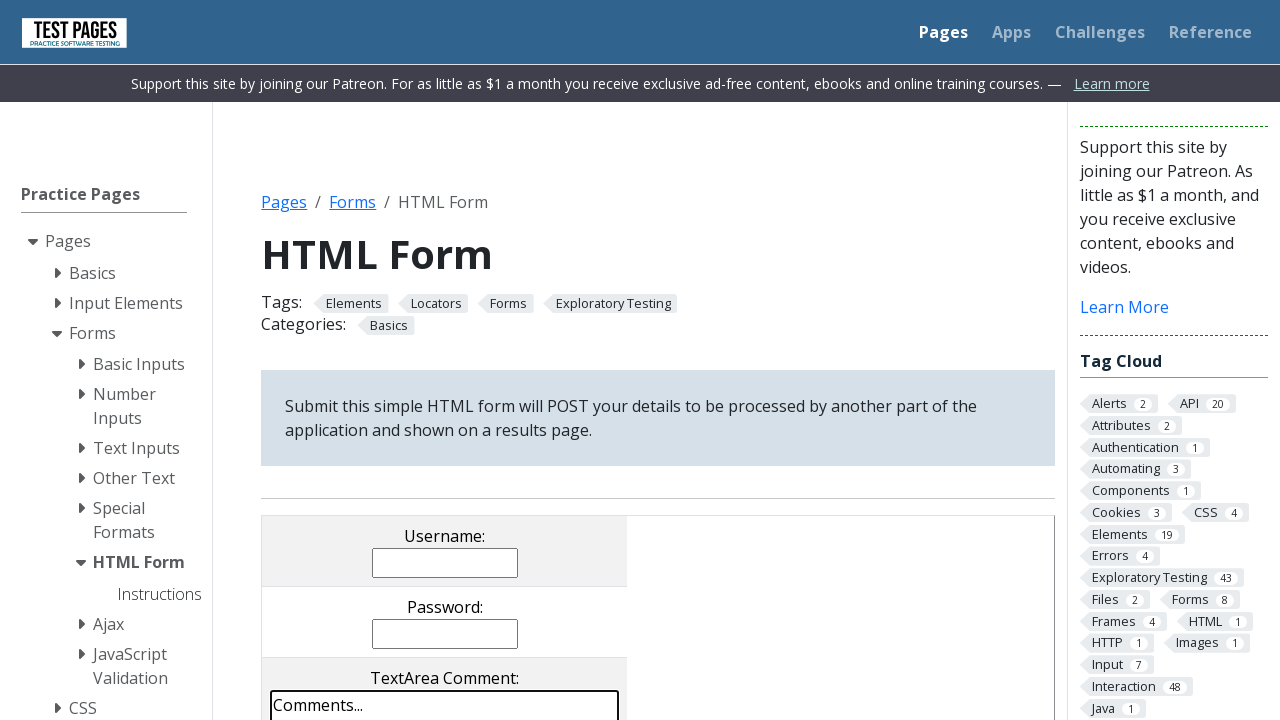

Deleted selected text in comments area on [name='comments']
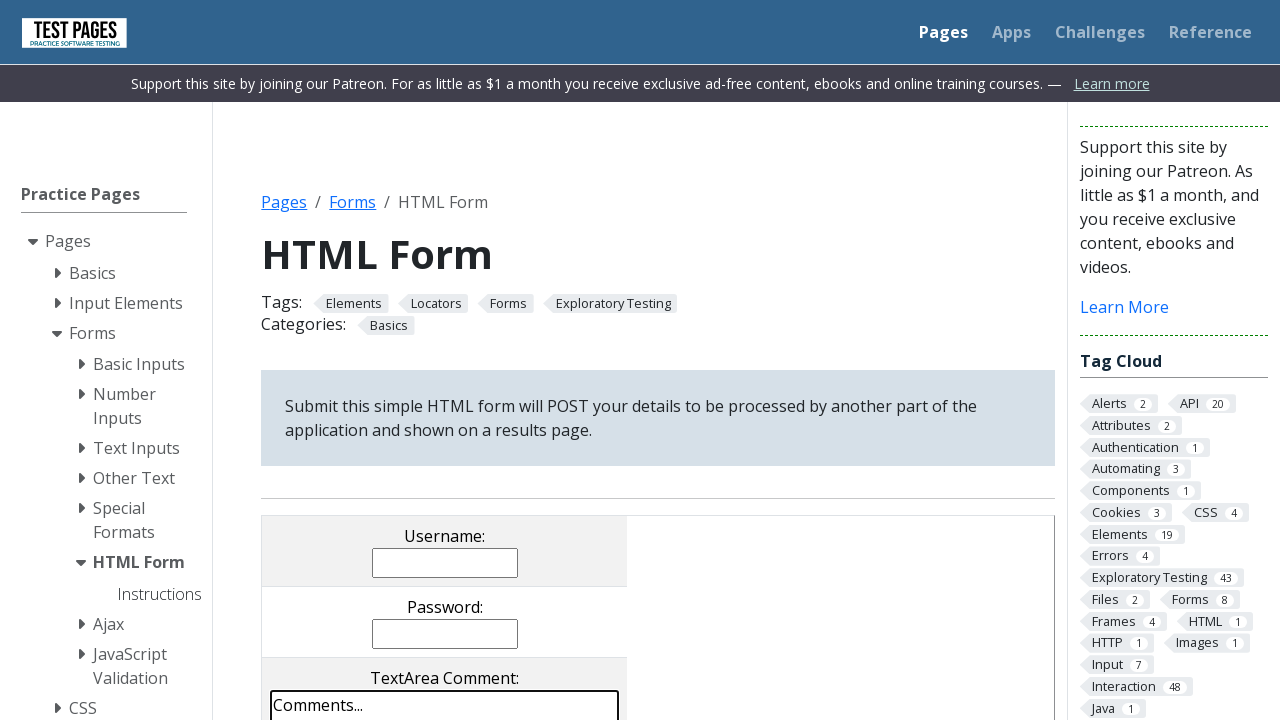

Typed 'a+b+c' characters in comments area on [name='comments']
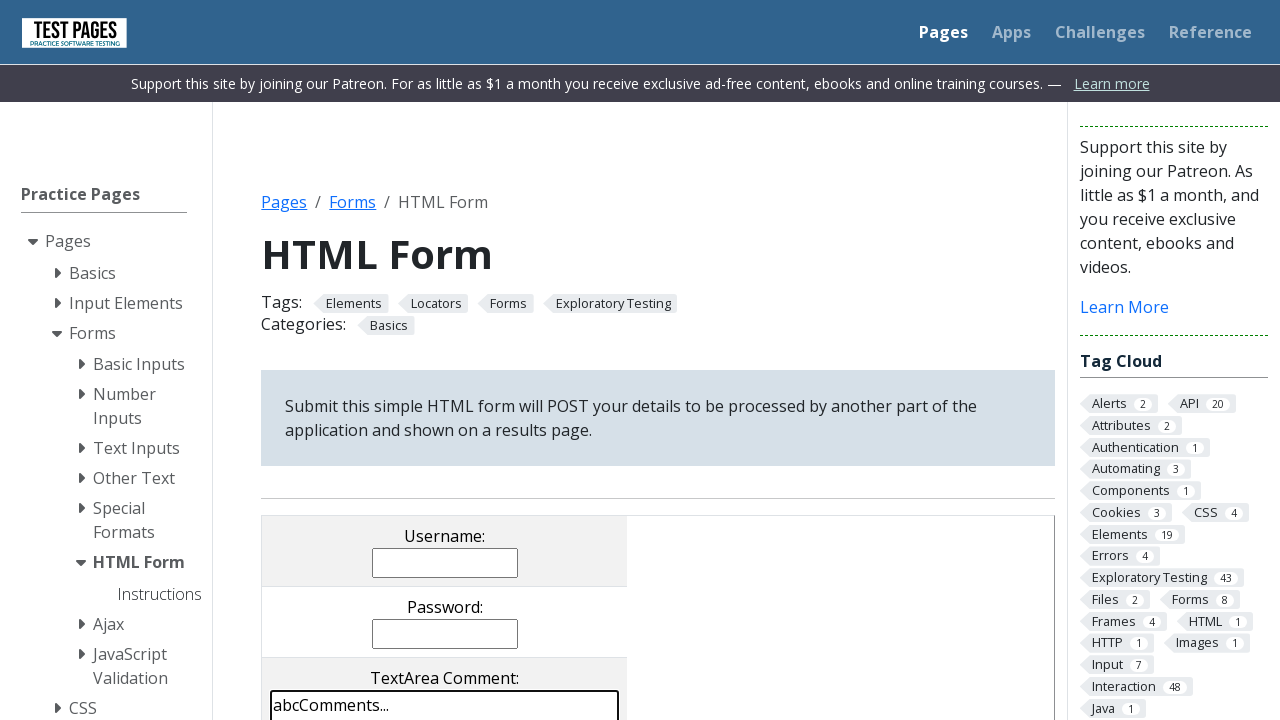

Selected all text and cut from comments area using Meta+A+X on [name='comments']
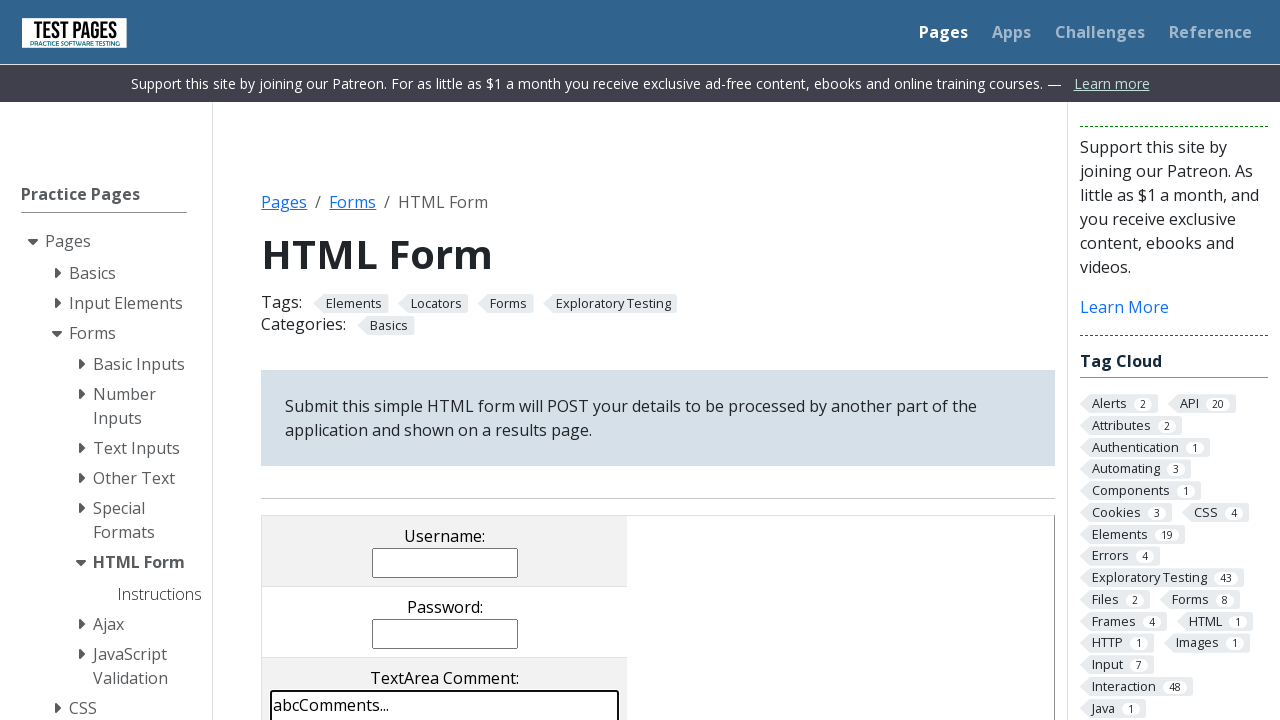

Located username field element
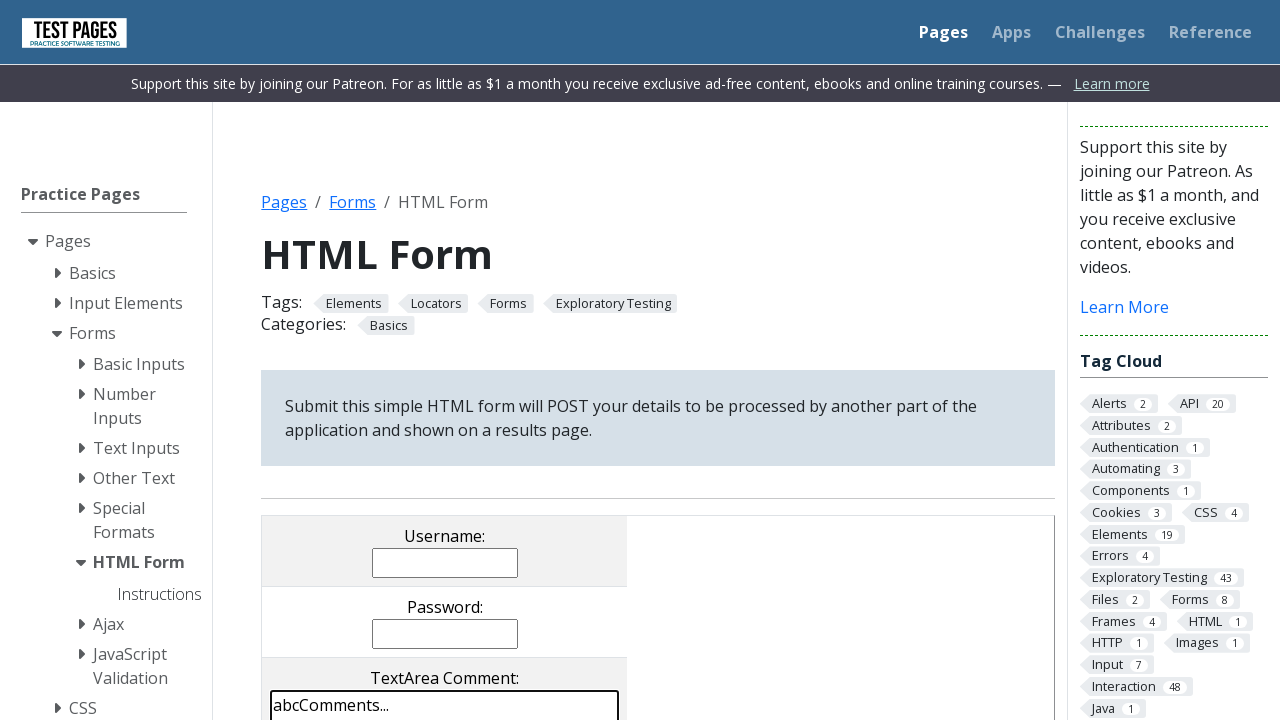

Pasted cut text into username field using Meta+V on [name='username']
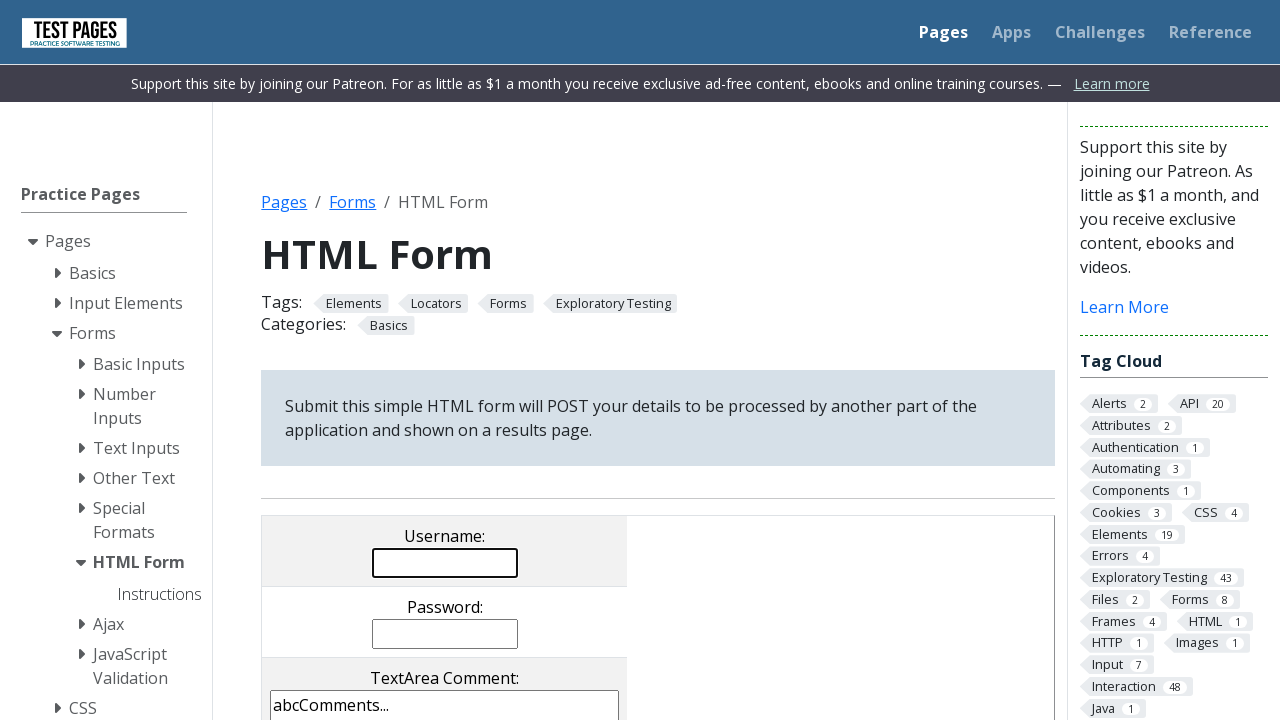

Moved cursor left 3 positions in username field on [name='username']
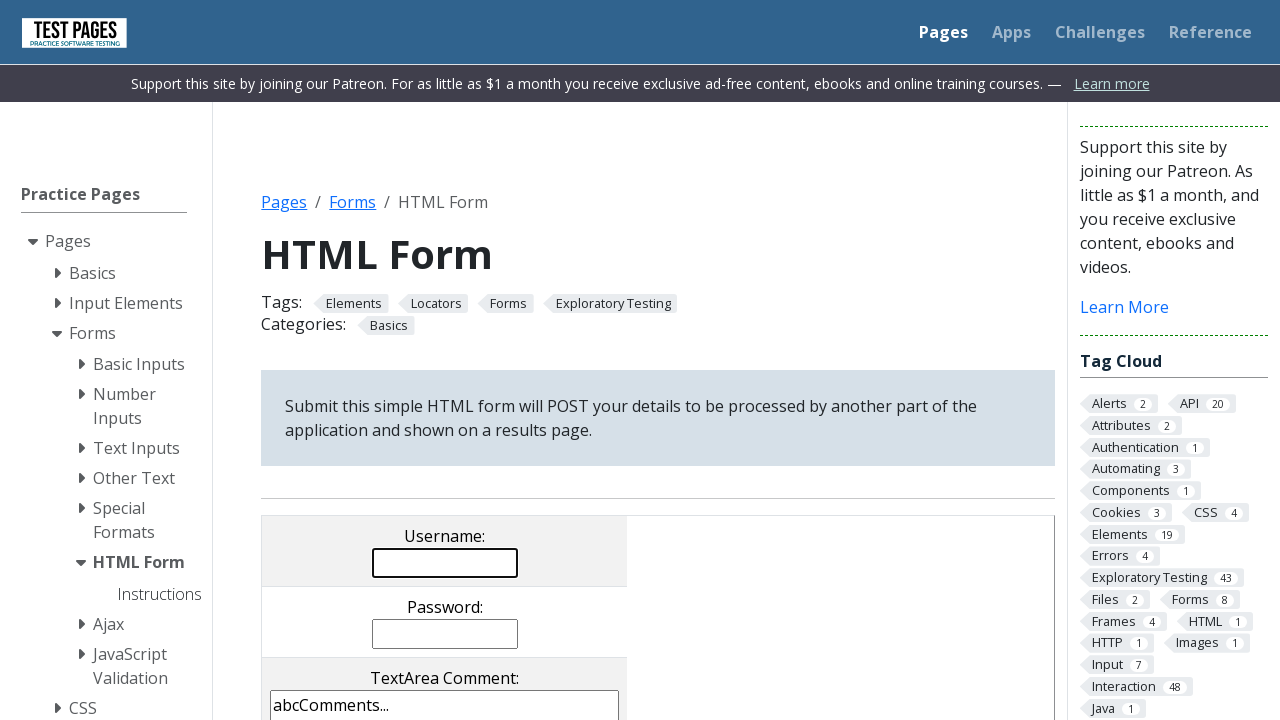

Typed 'z' character in username field on [name='username']
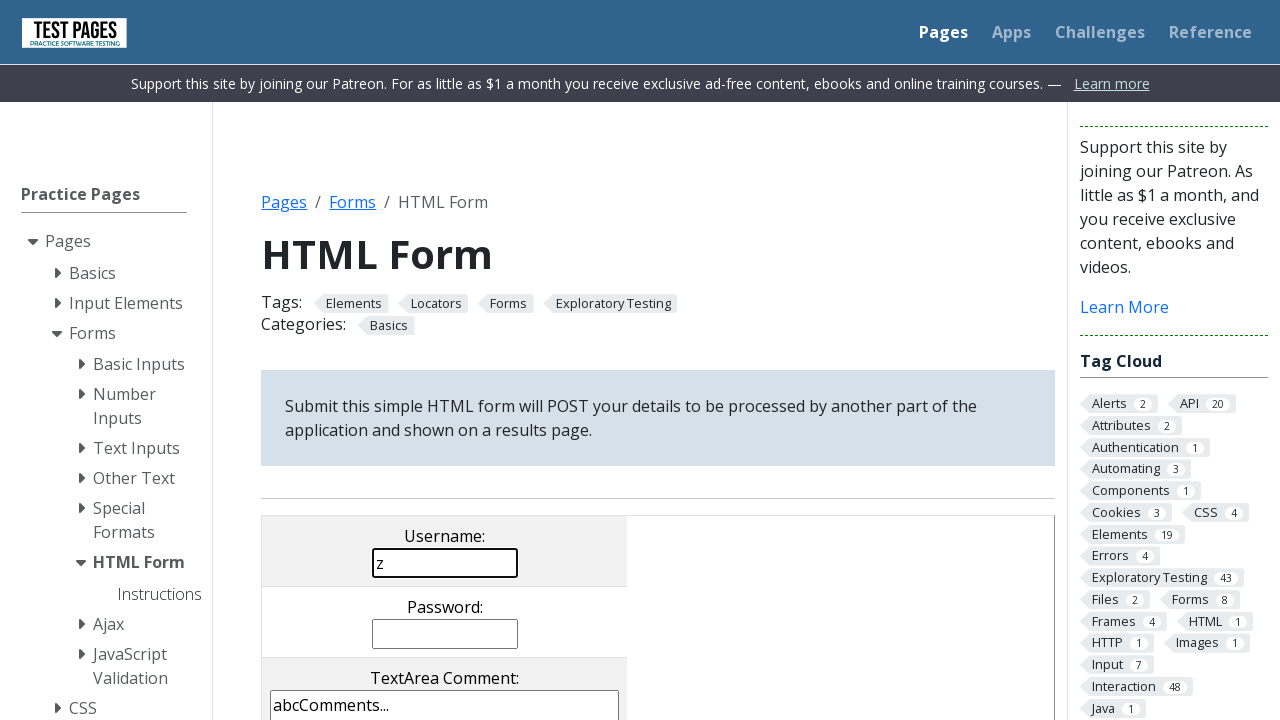

Pressed PageDown key to scroll page
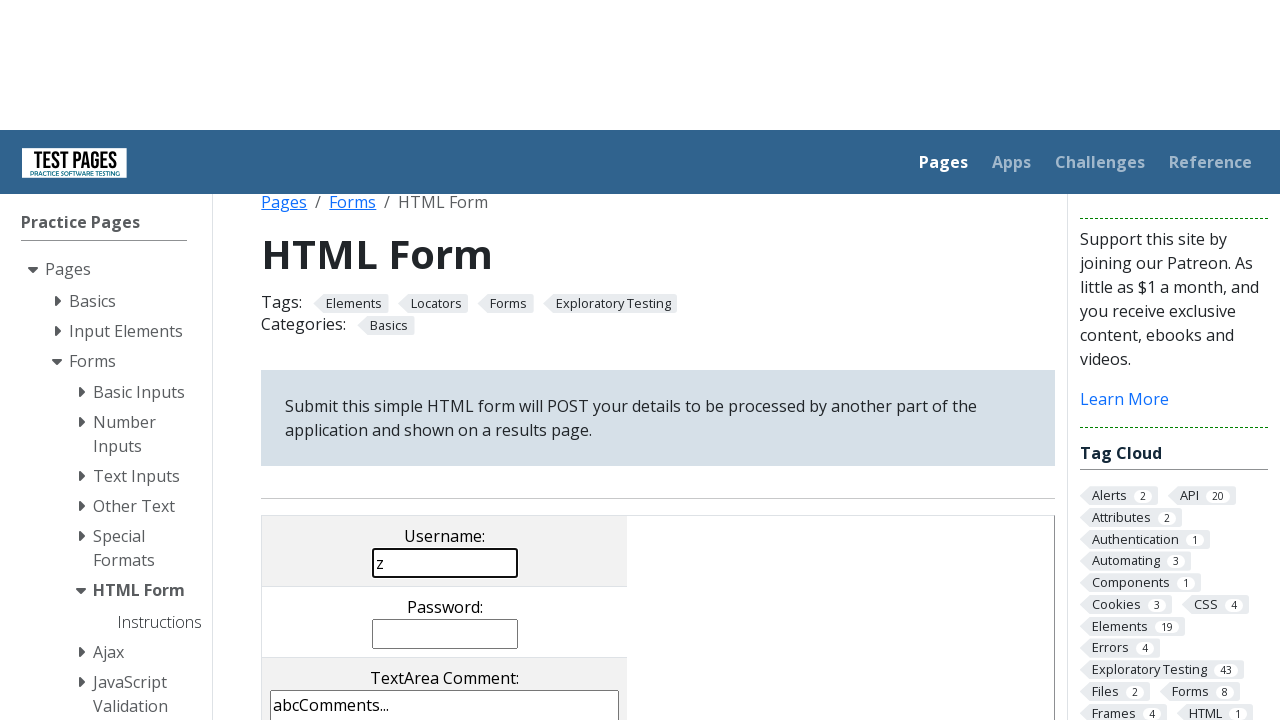

Pressed PageUp key to scroll page back up
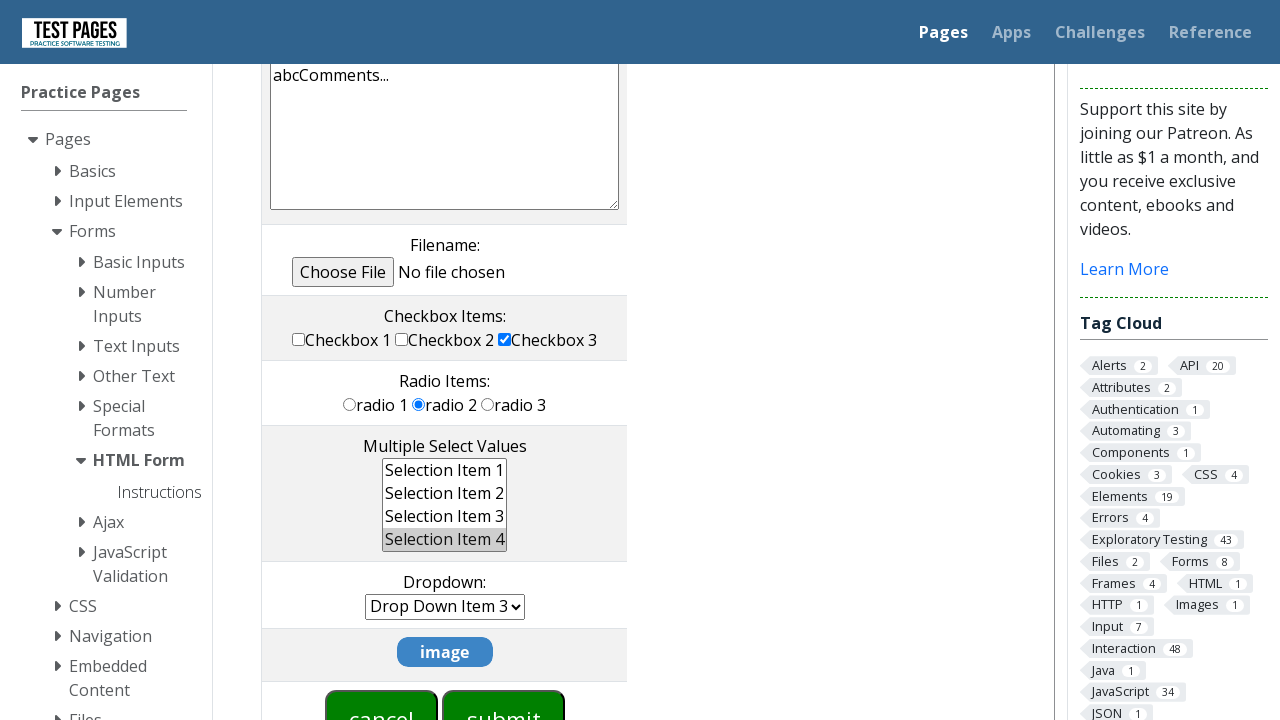

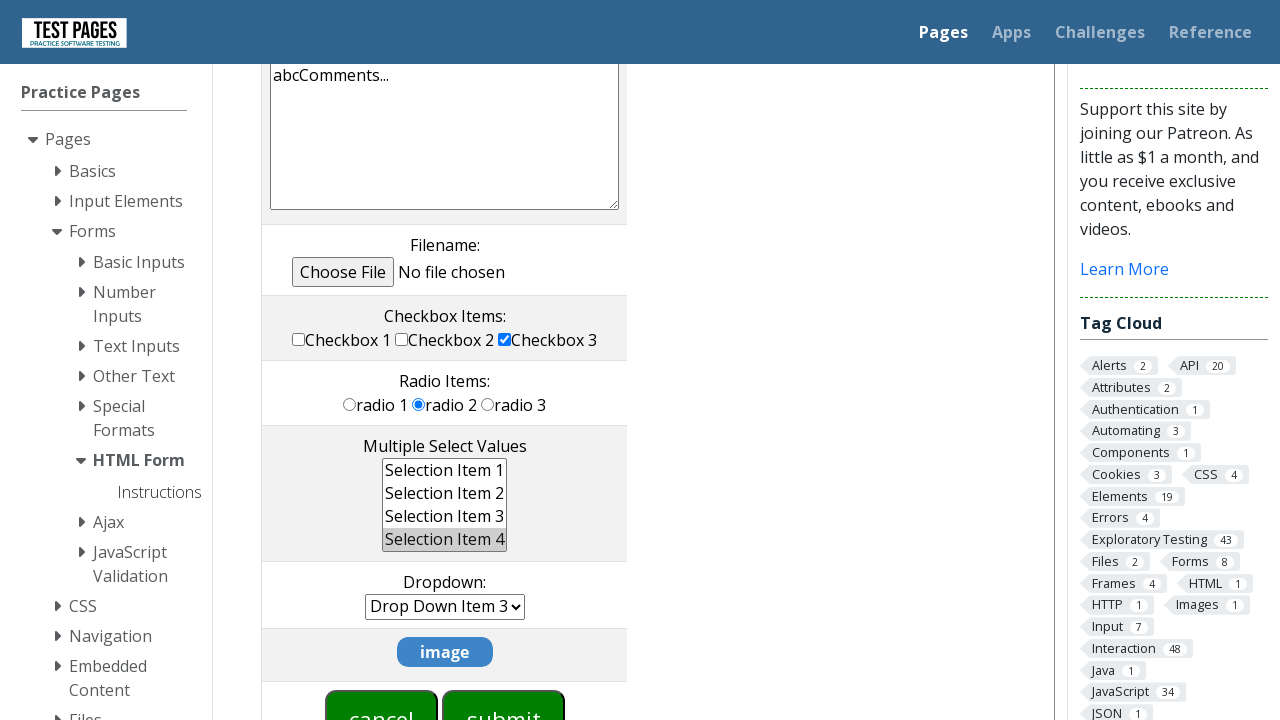